Tests radio button selection functionality by finding and clicking a specific radio button from a group and verifying it is selected

Starting URL: https://practice.cydeo.com/radio_buttons

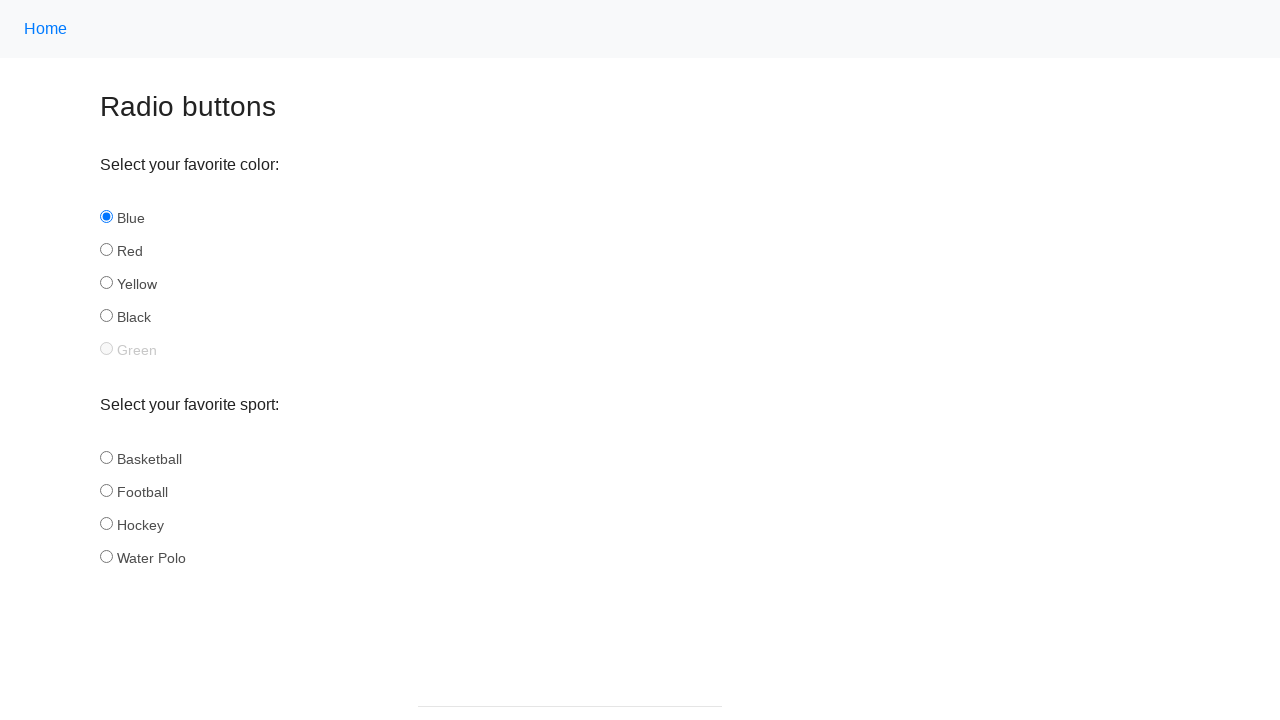

Located all radio buttons with name 'sport'
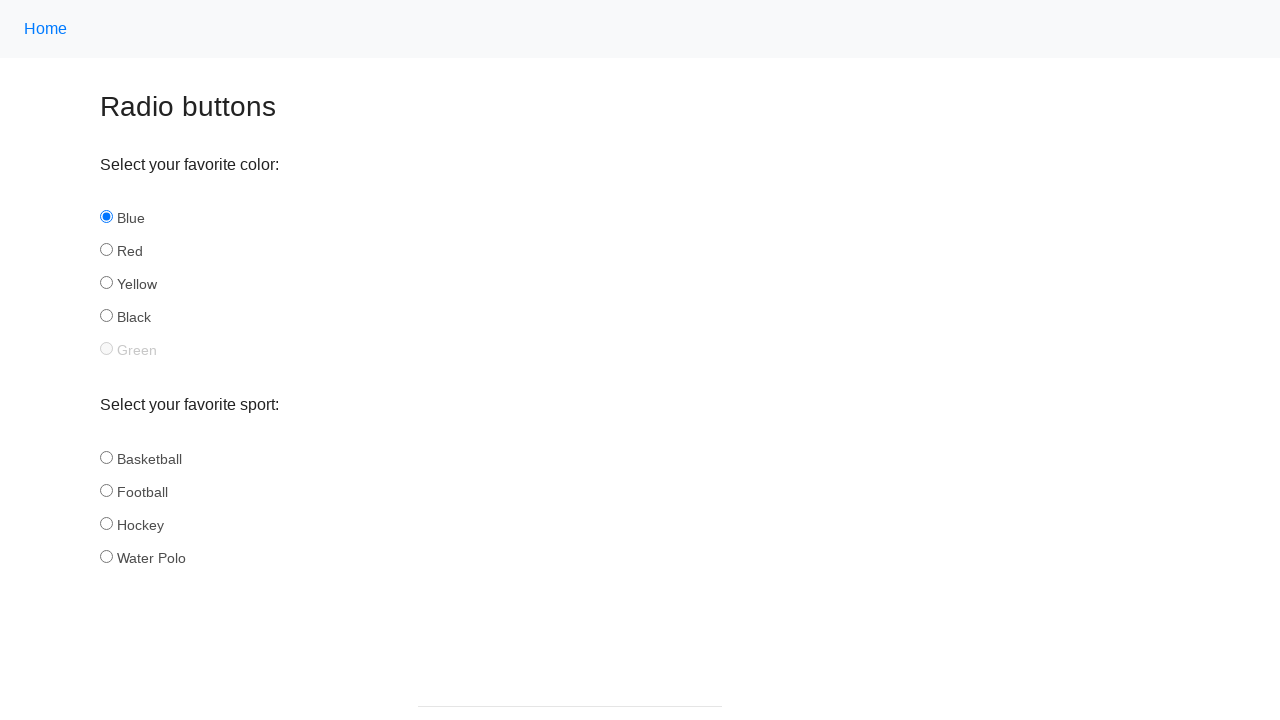

Retrieved id attribute from radio button: 'basketball'
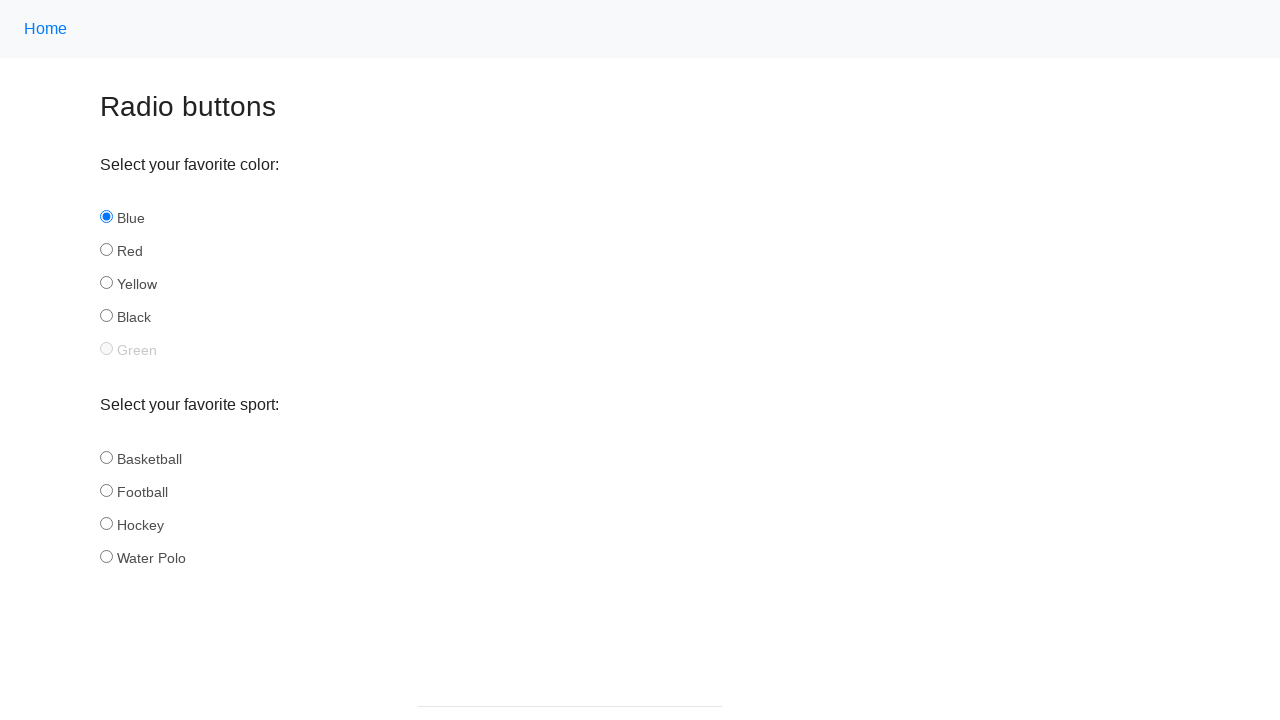

Retrieved id attribute from radio button: 'football'
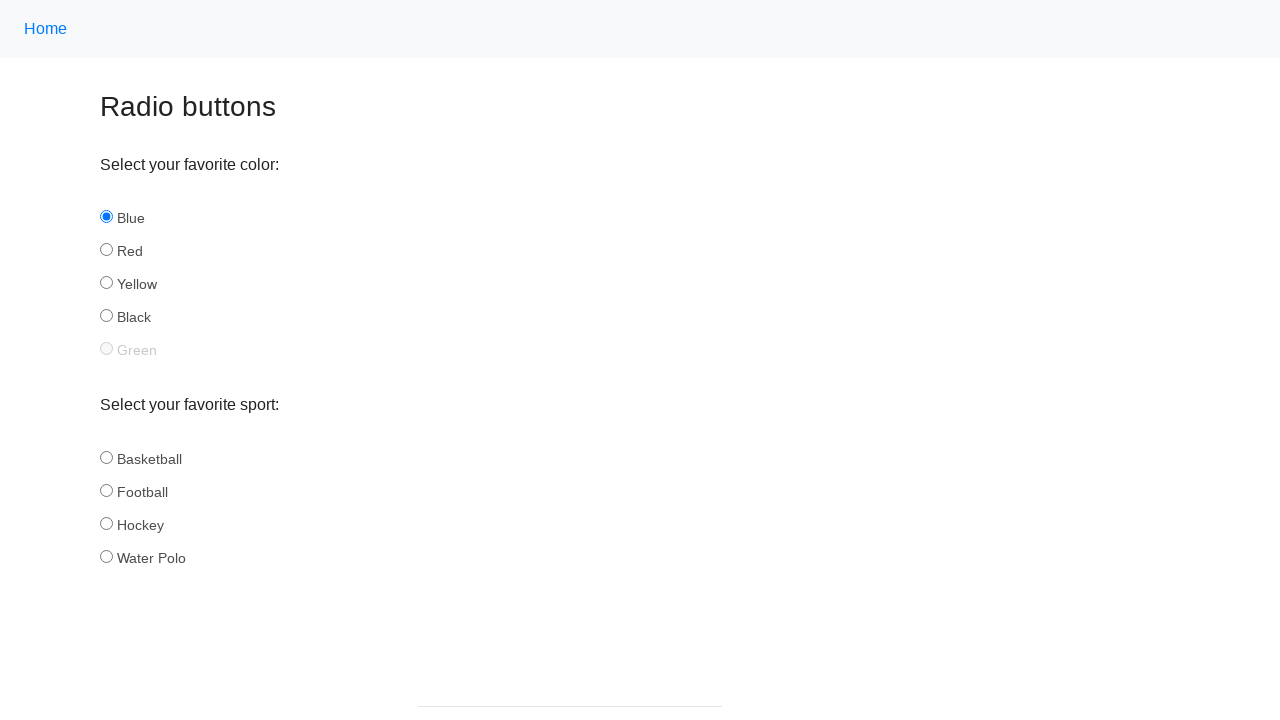

Retrieved id attribute from radio button: 'hockey'
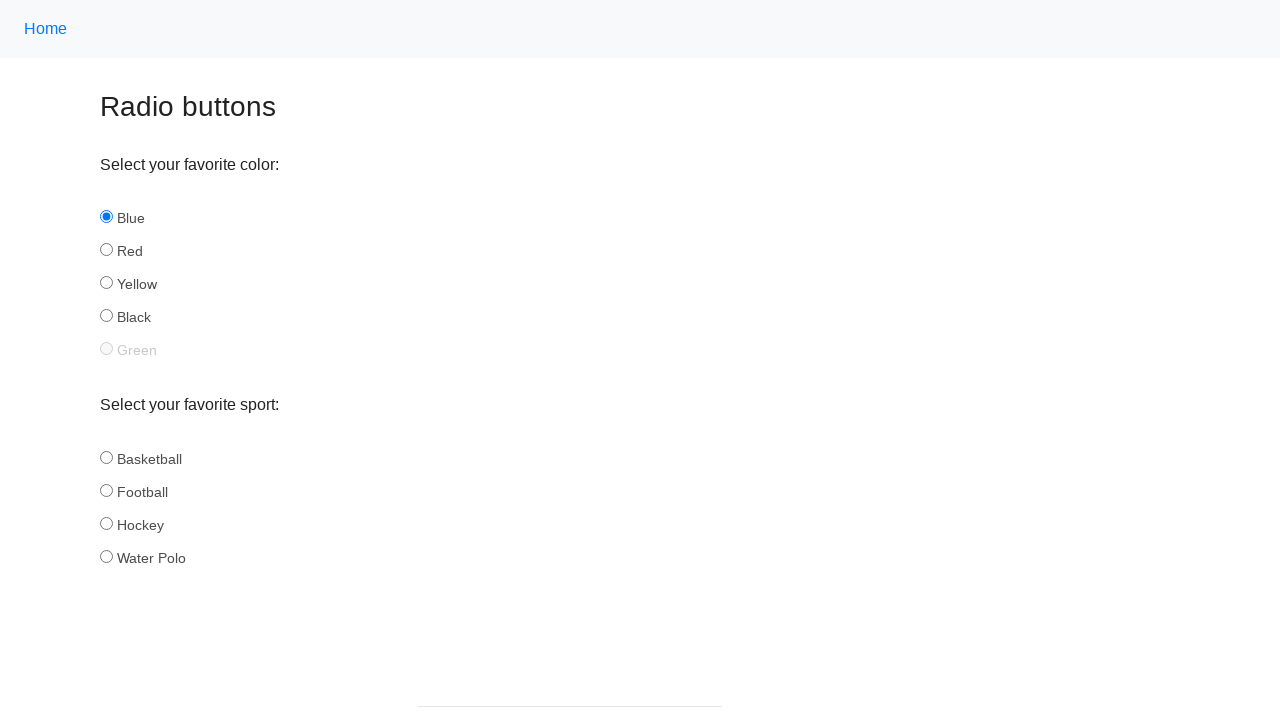

Clicked radio button with id 'hockey' at (106, 523) on input[name='sport'] >> nth=2
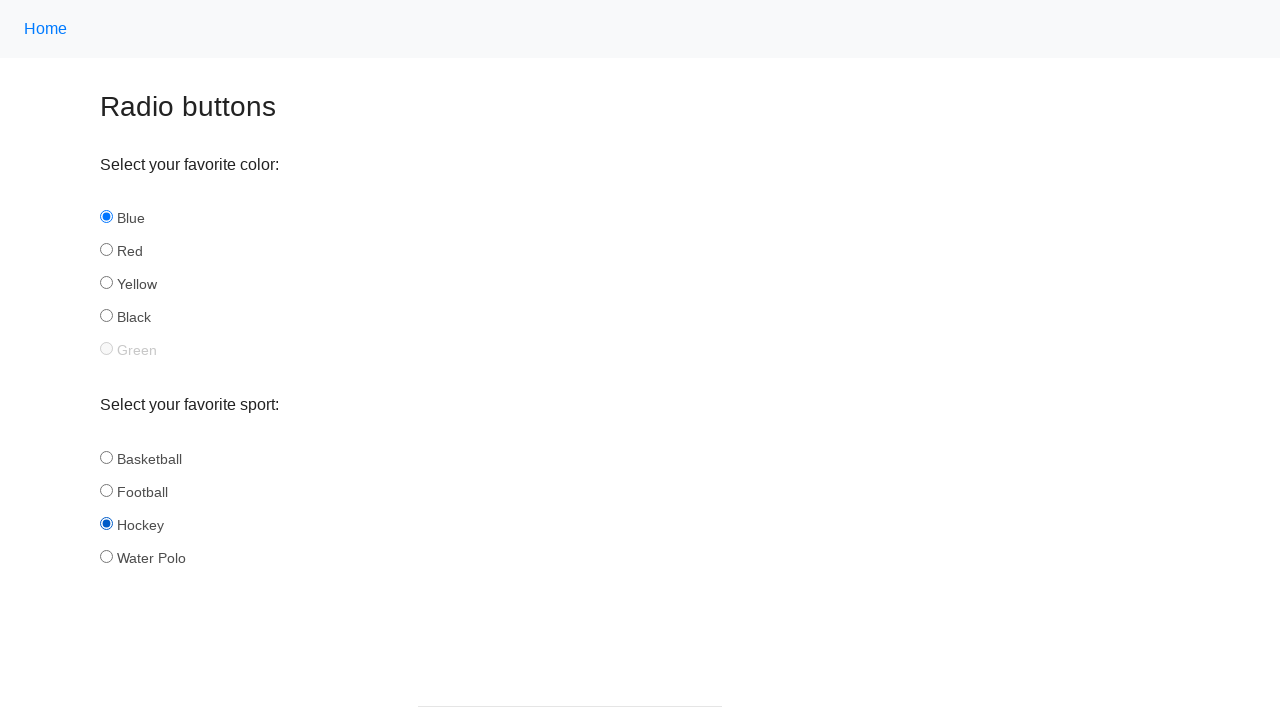

Verified that 'hockey' radio button is checked
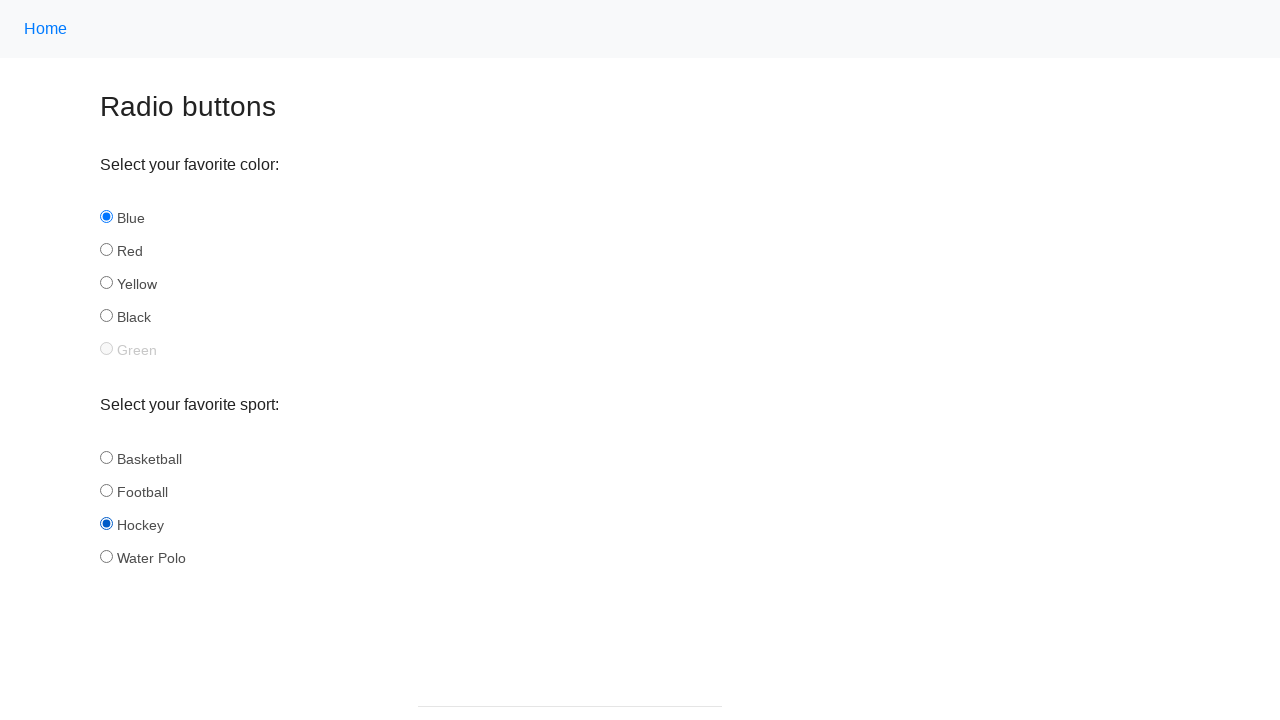

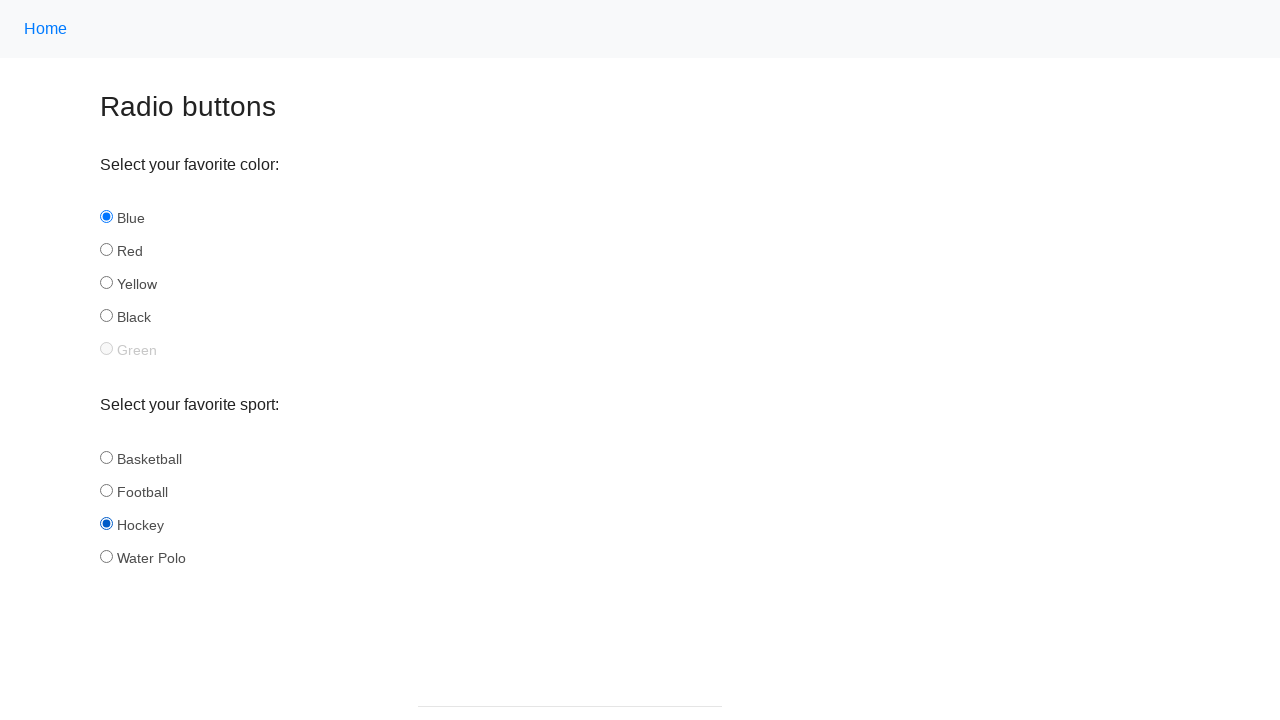